Demonstrates various locator strategies (ID, Name, ClassName, XPath, CSS selectors) by repeatedly filling and clearing a username input field with different values.

Starting URL: https://www.mycontactform.com/

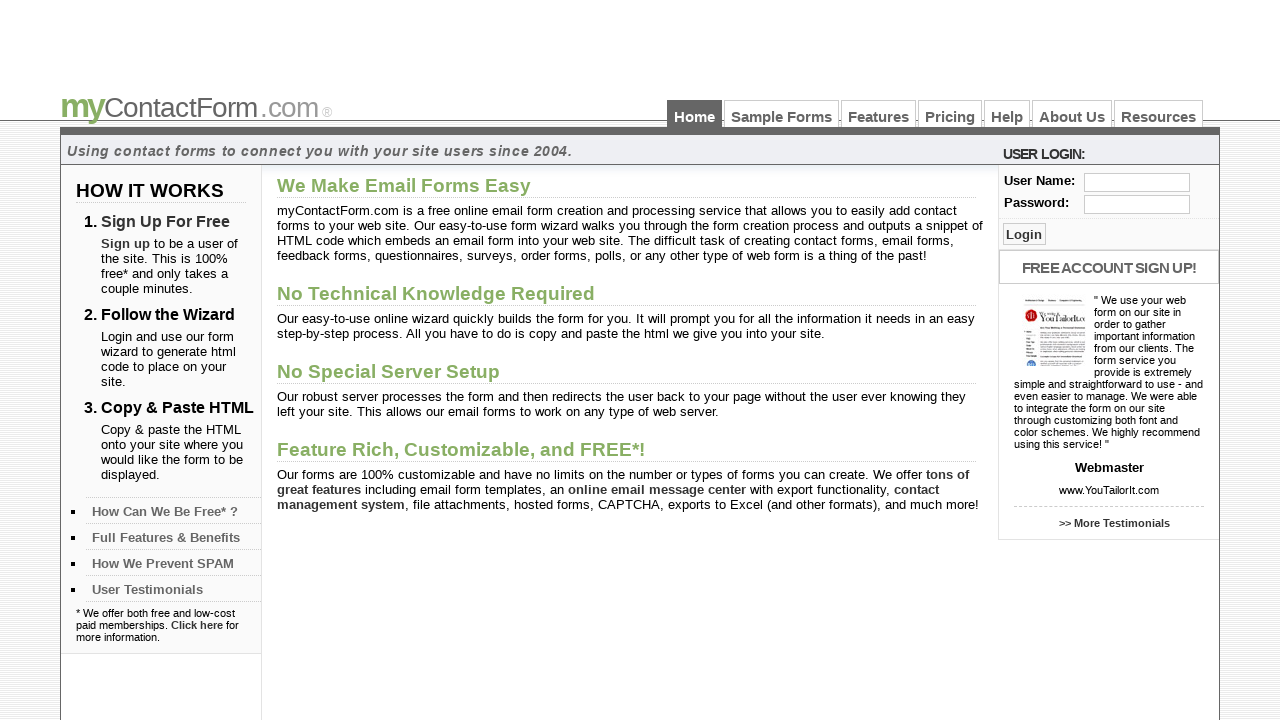

Filled username field with 'naresh223' using ID locator on #user
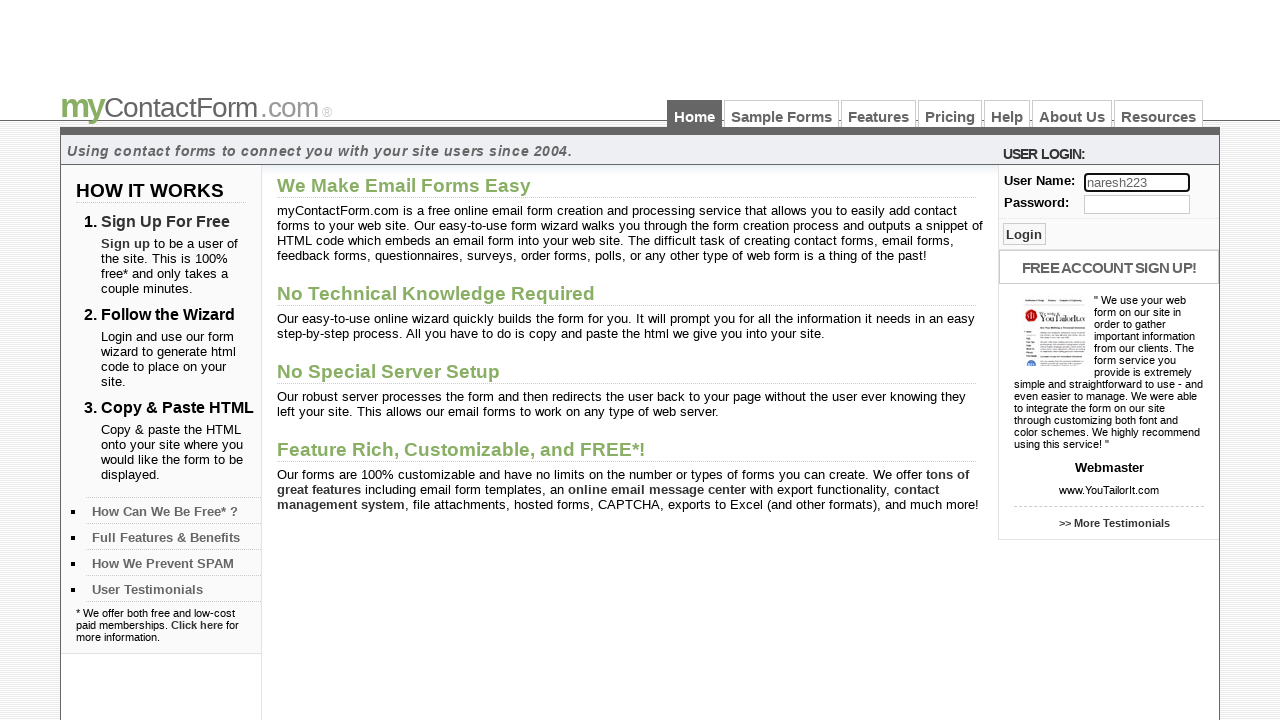

Cleared username field using ID locator on #user
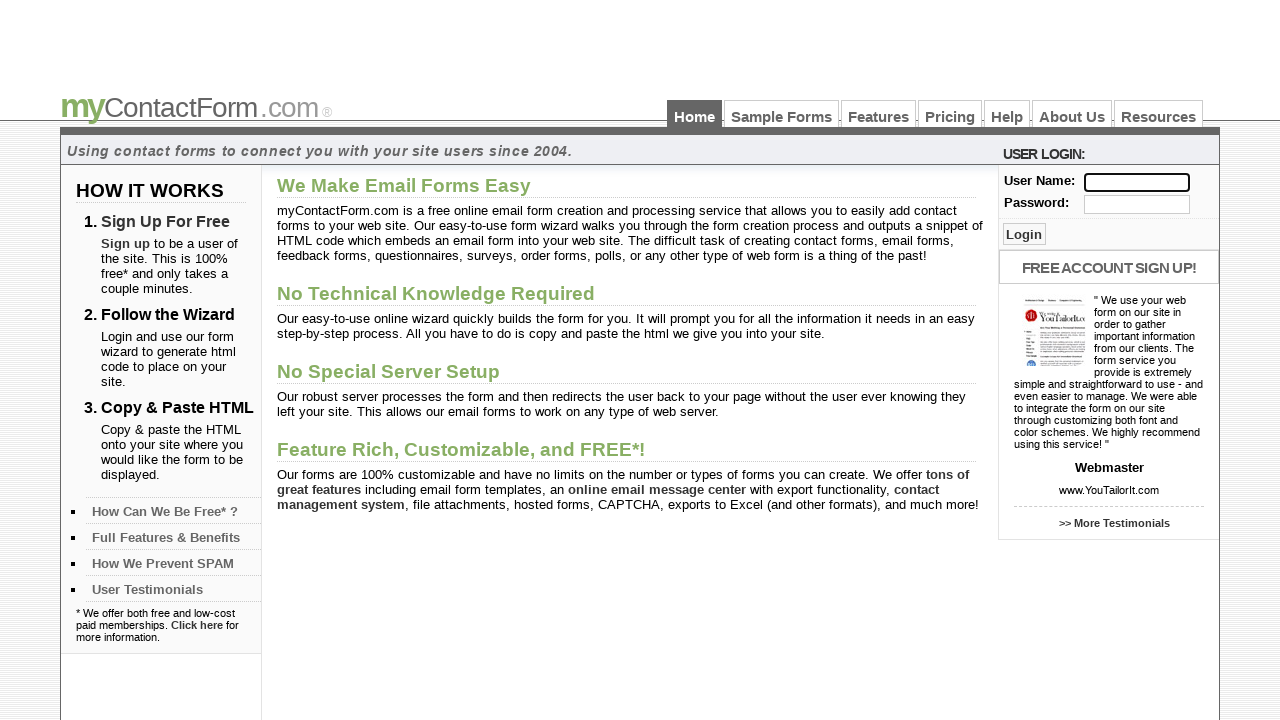

Filled username field with 'Srikanth' using Name locator on input[name='user']
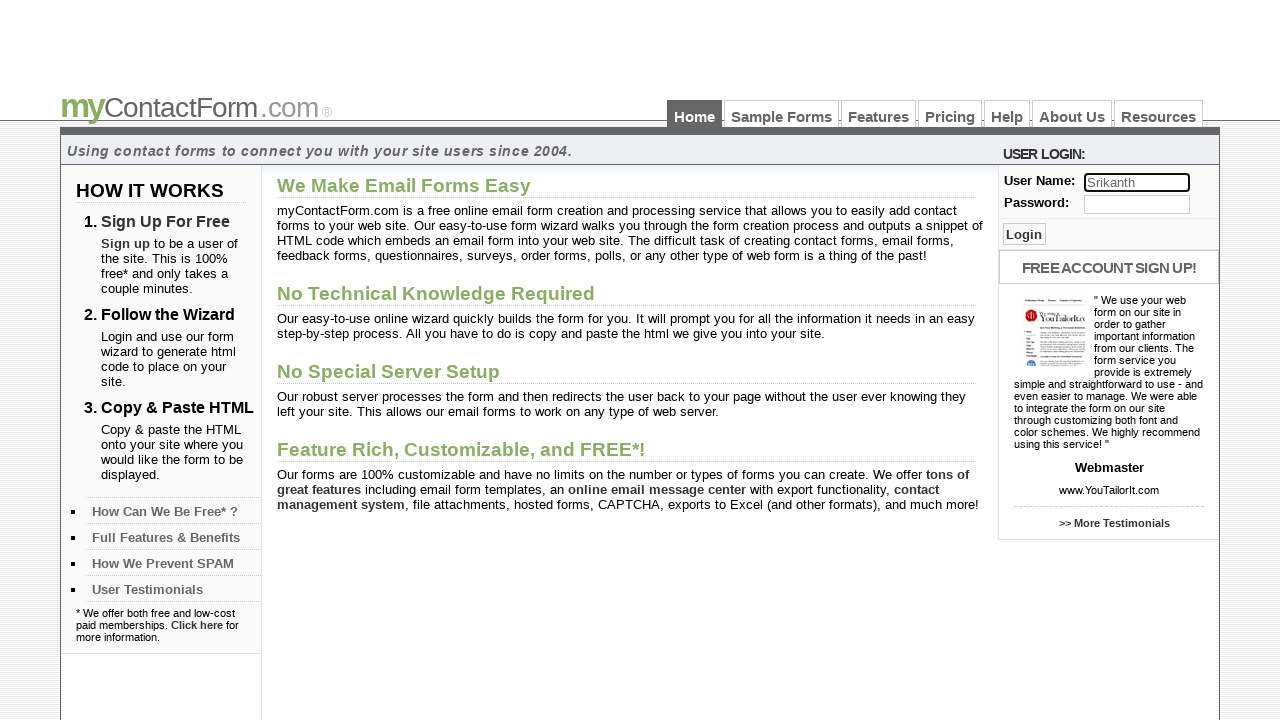

Cleared username field using Name locator on input[name='user']
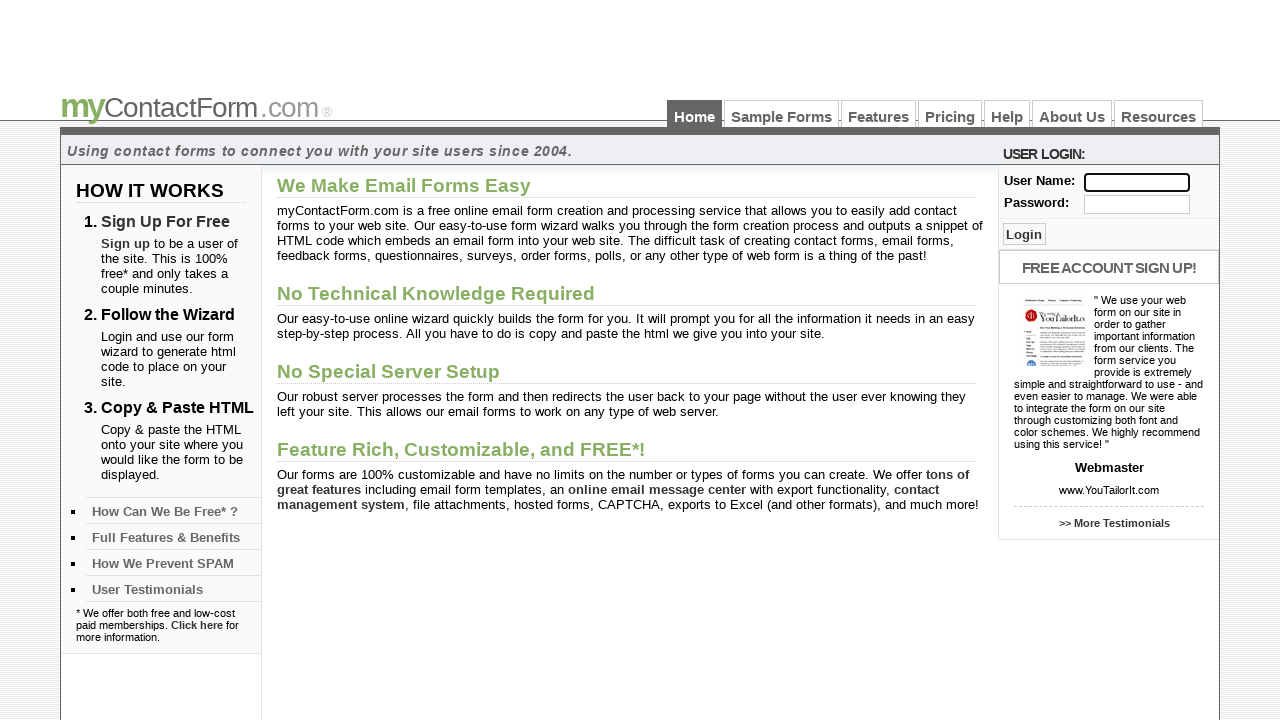

Filled username field with 'Gunjan' using ClassName locator on input.txt_log
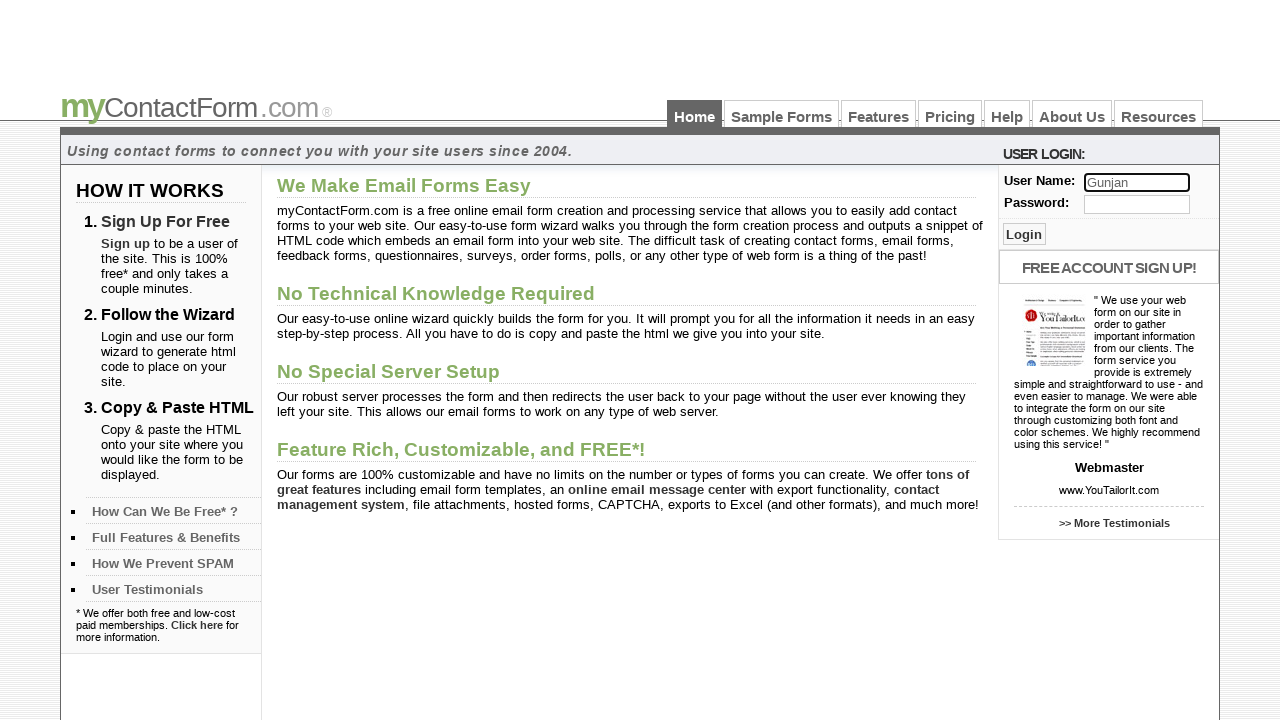

Cleared username field using ClassName locator on input.txt_log
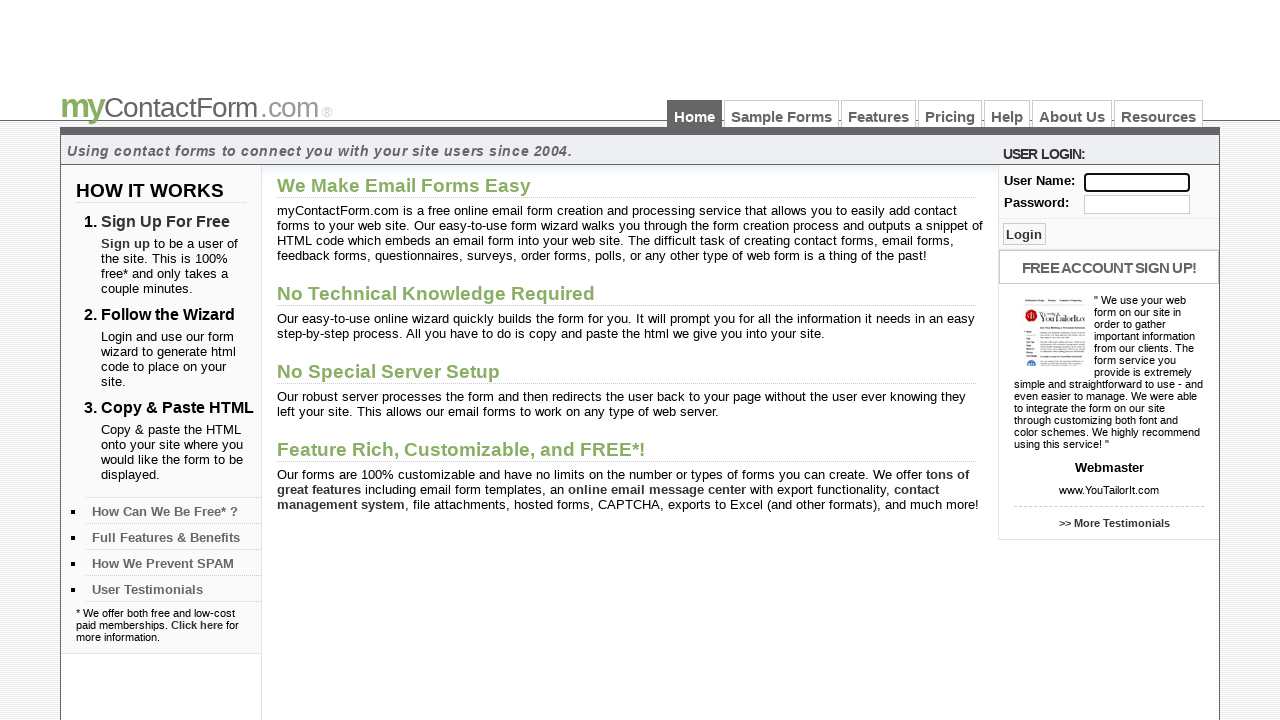

Filled username field with 'Ravi' using XPath locator with attributes on //input[@id='user']
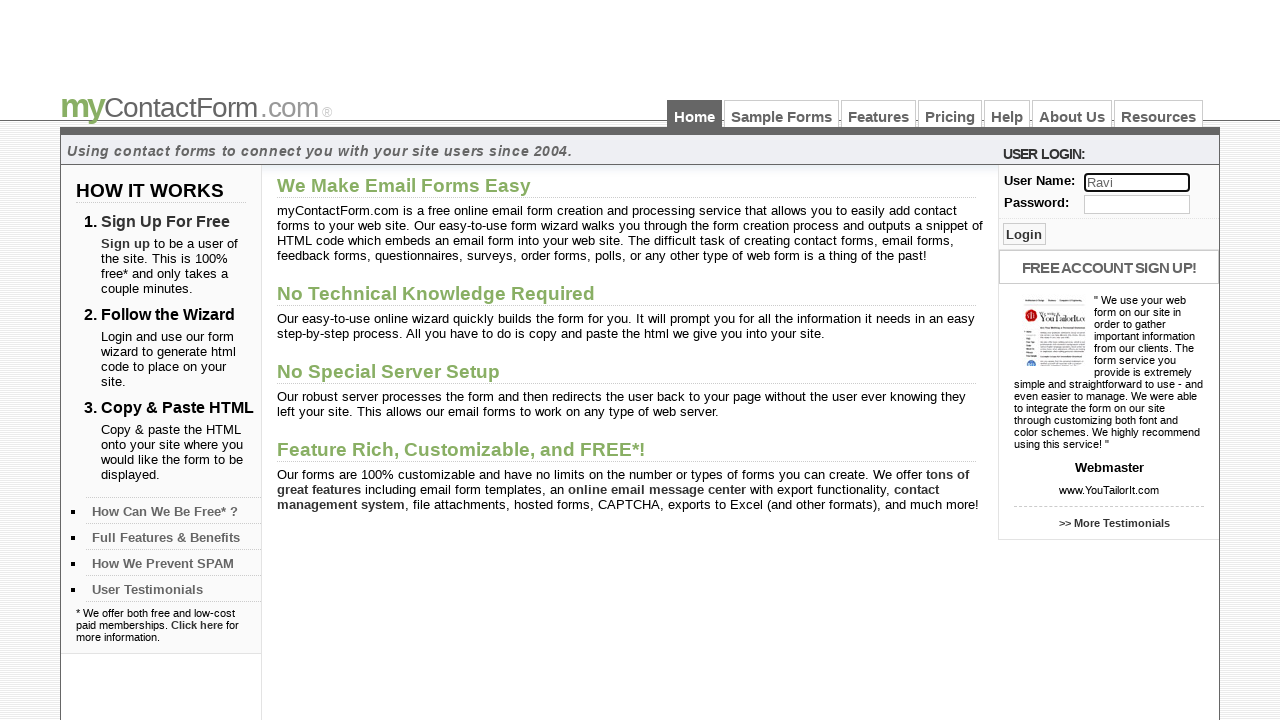

Cleared username field using XPath locator with attributes on //input[@id='user']
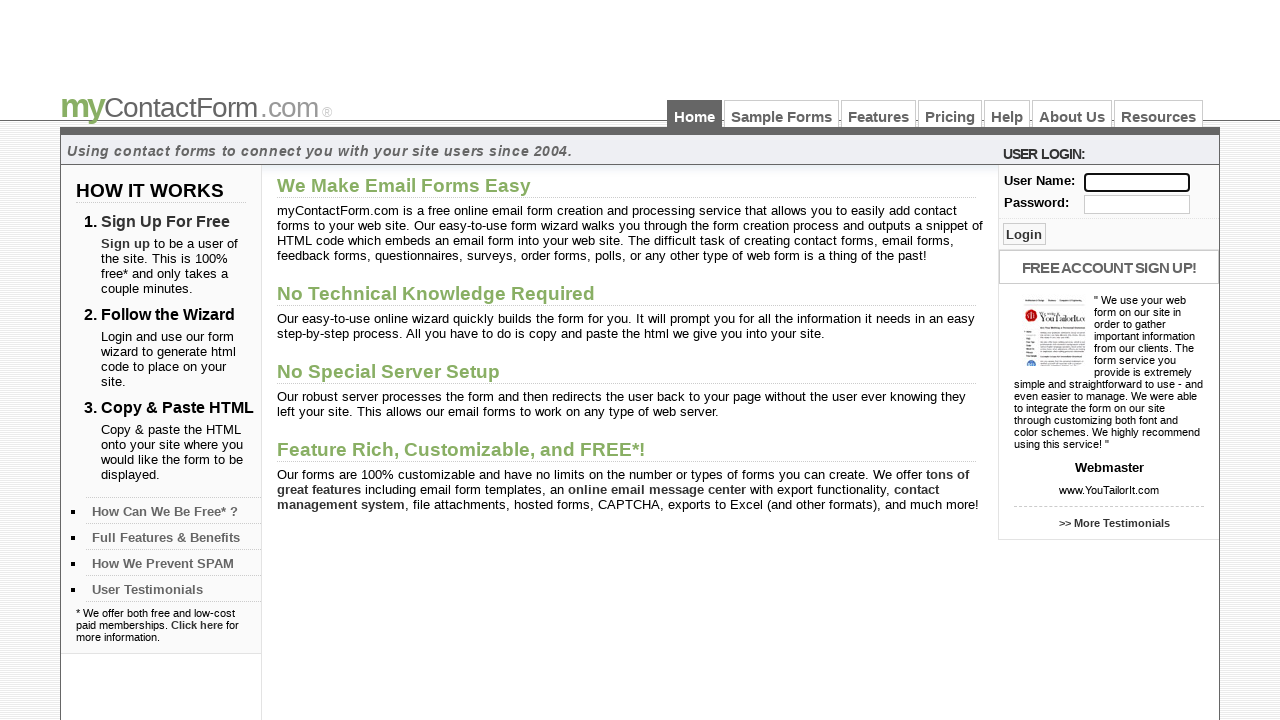

Filled username field with 'Ruken' using CSS attribute selector locator on input[id='user']
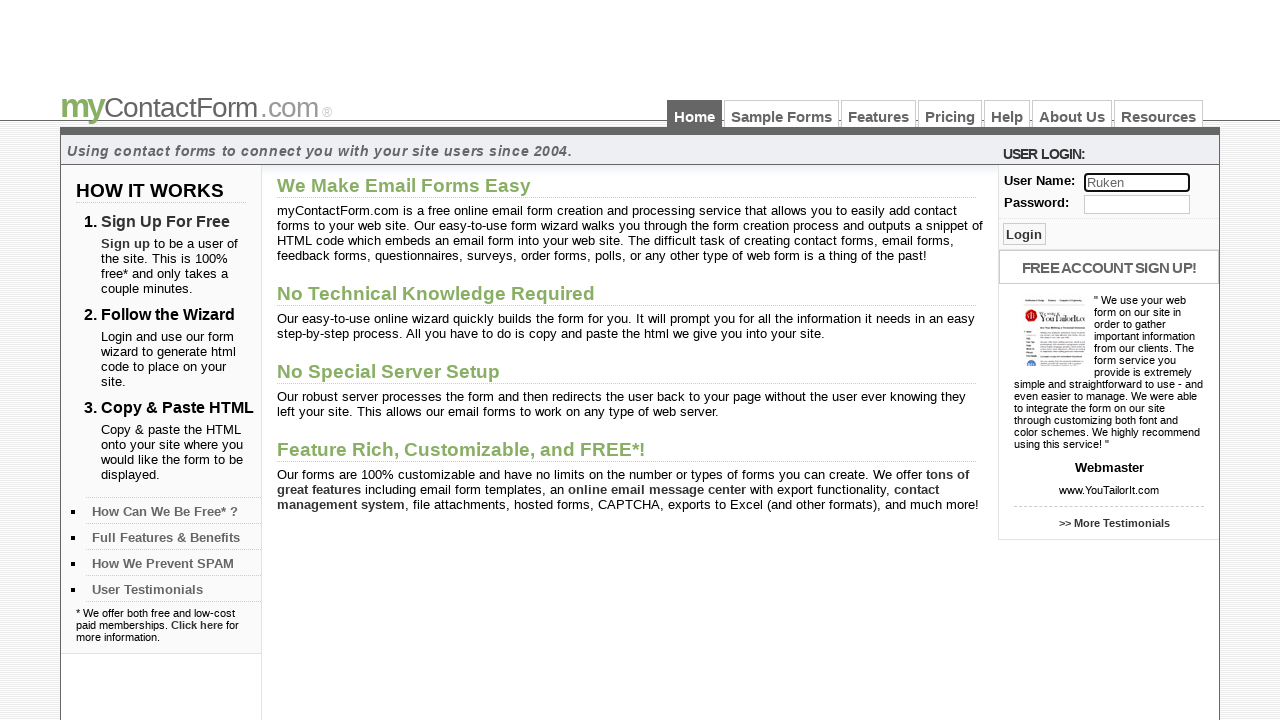

Cleared username field using CSS attribute selector locator on input[id='user']
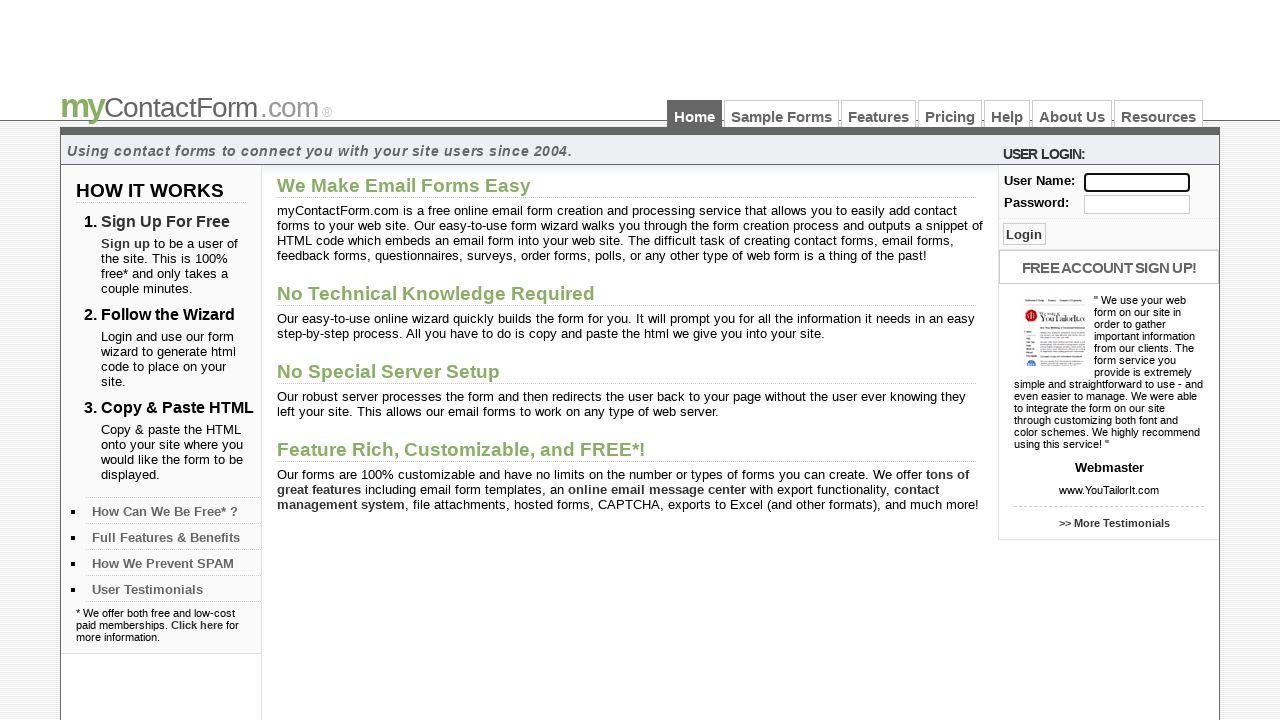

Filled username field with 'Madhu' using CSS ID locator (#) on input#user
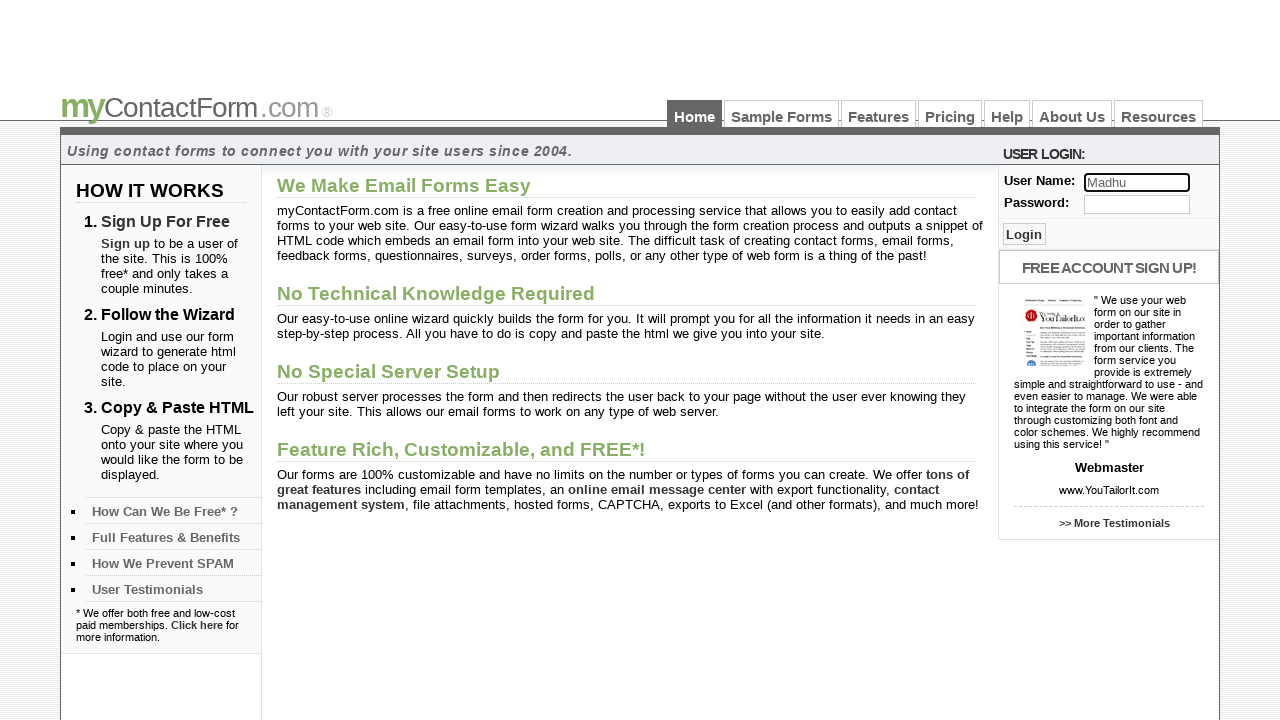

Cleared username field using CSS ID locator (#) on input#user
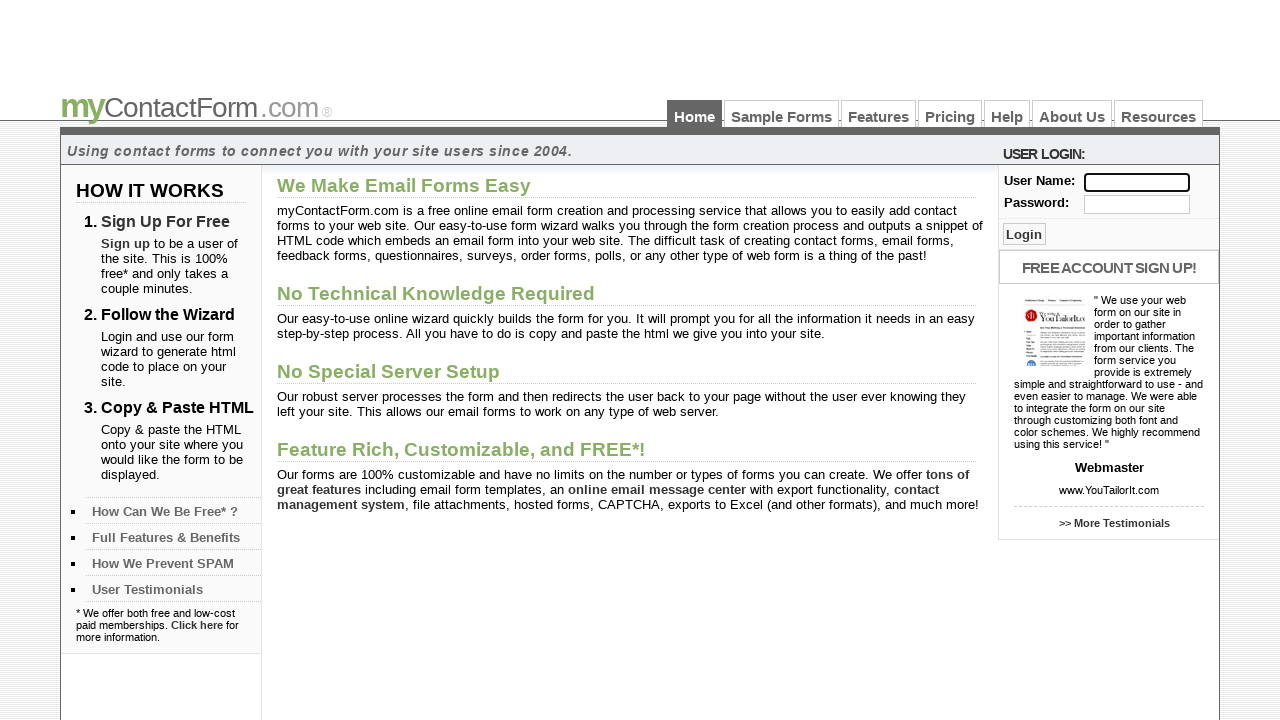

Filled username field with 'Manideep' using CSS class locator (.) on input.txt_log
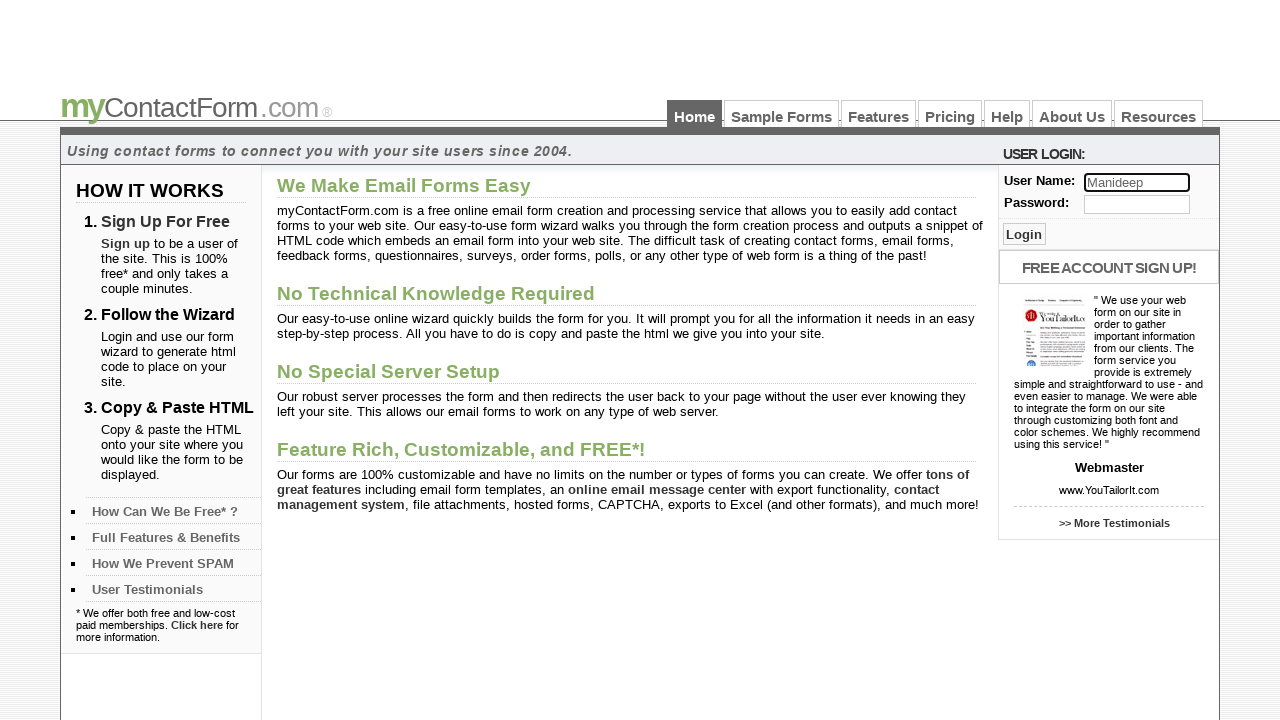

Cleared username field using CSS class locator (.) on input.txt_log
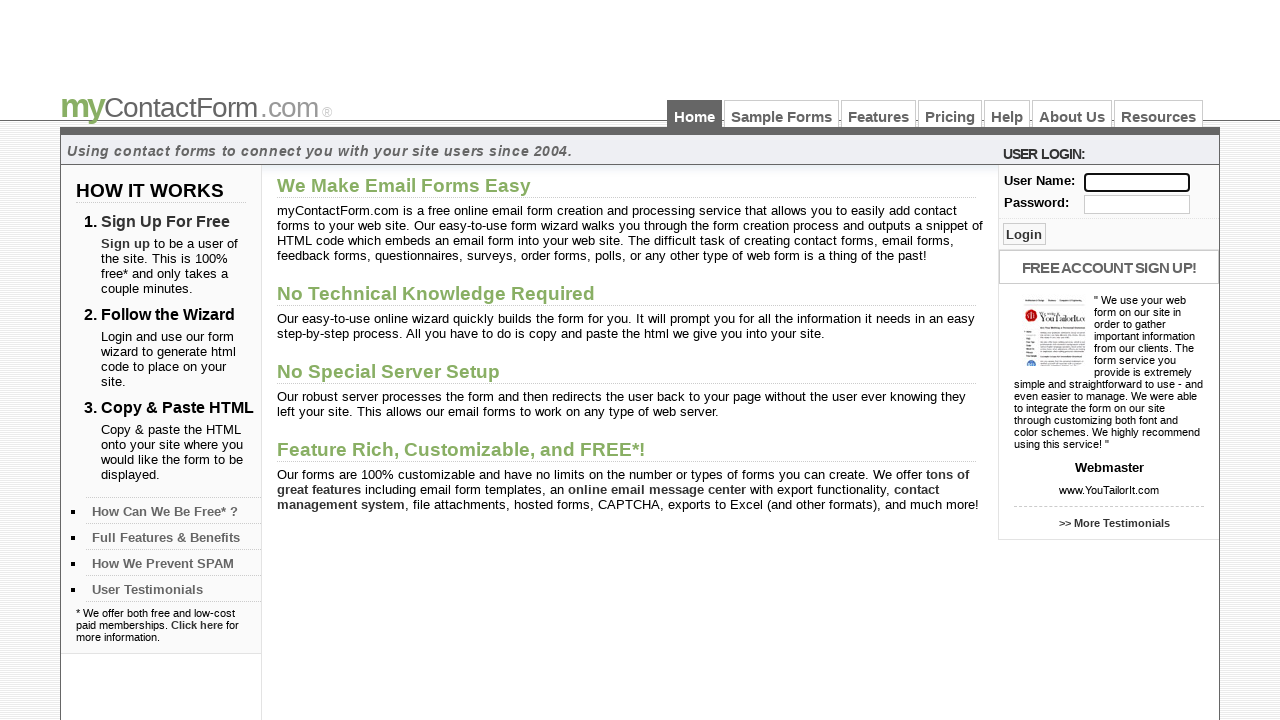

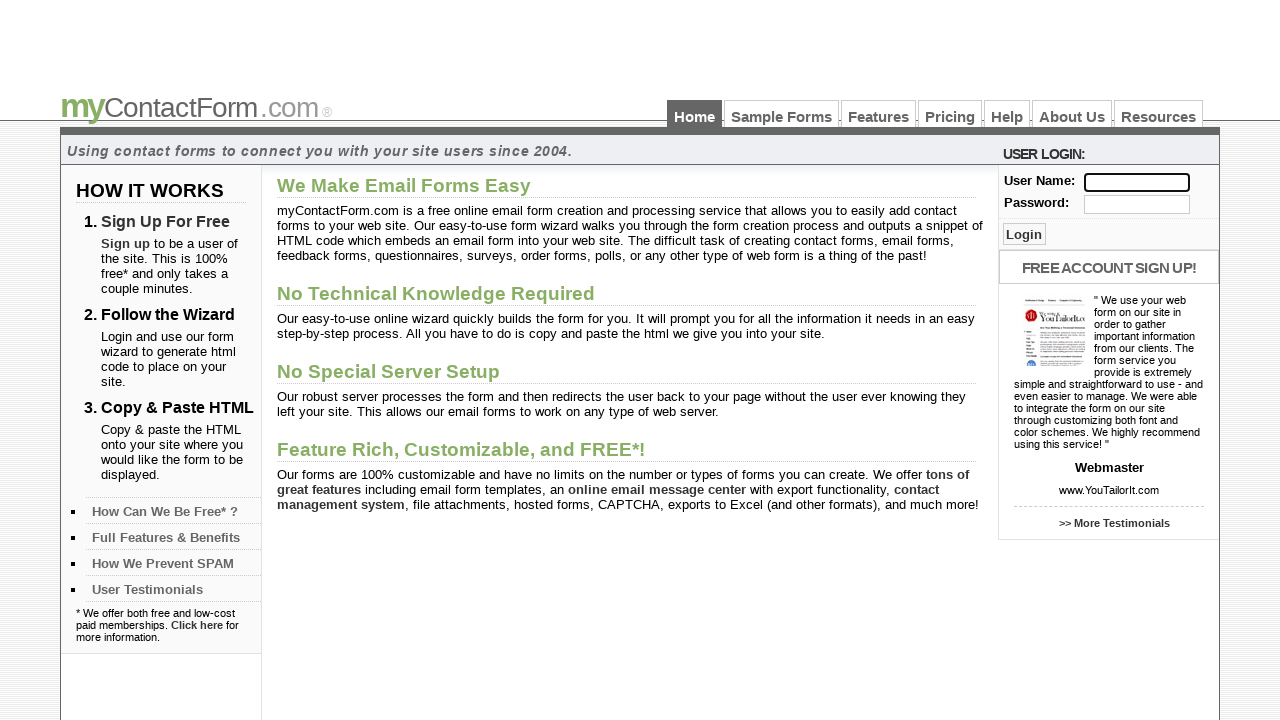